Tests various web element interactions including checking element states (enabled/disabled/displayed), clicking checkboxes, clicking a "Show More" button to reveal hidden options, and filling an input field with custom text.

Starting URL: https://syntaxprojects.com/selenium_commands_selector-homework.php

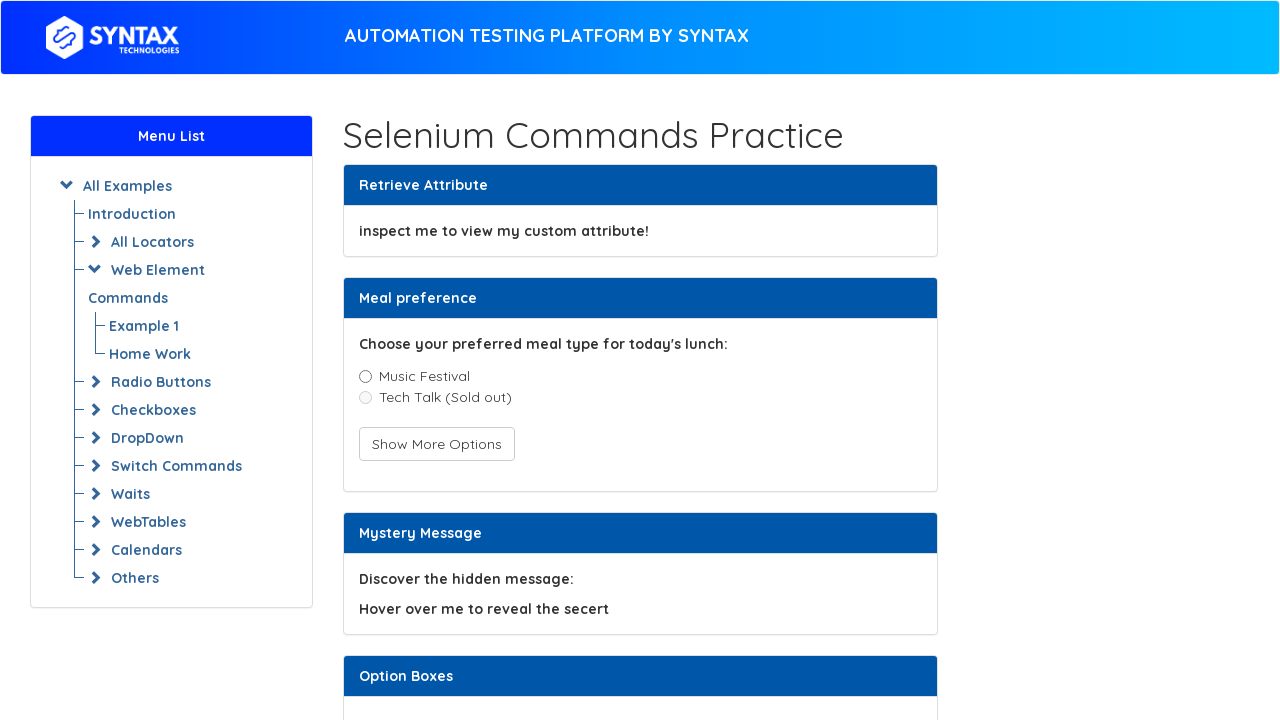

Waited for text attribute element to load
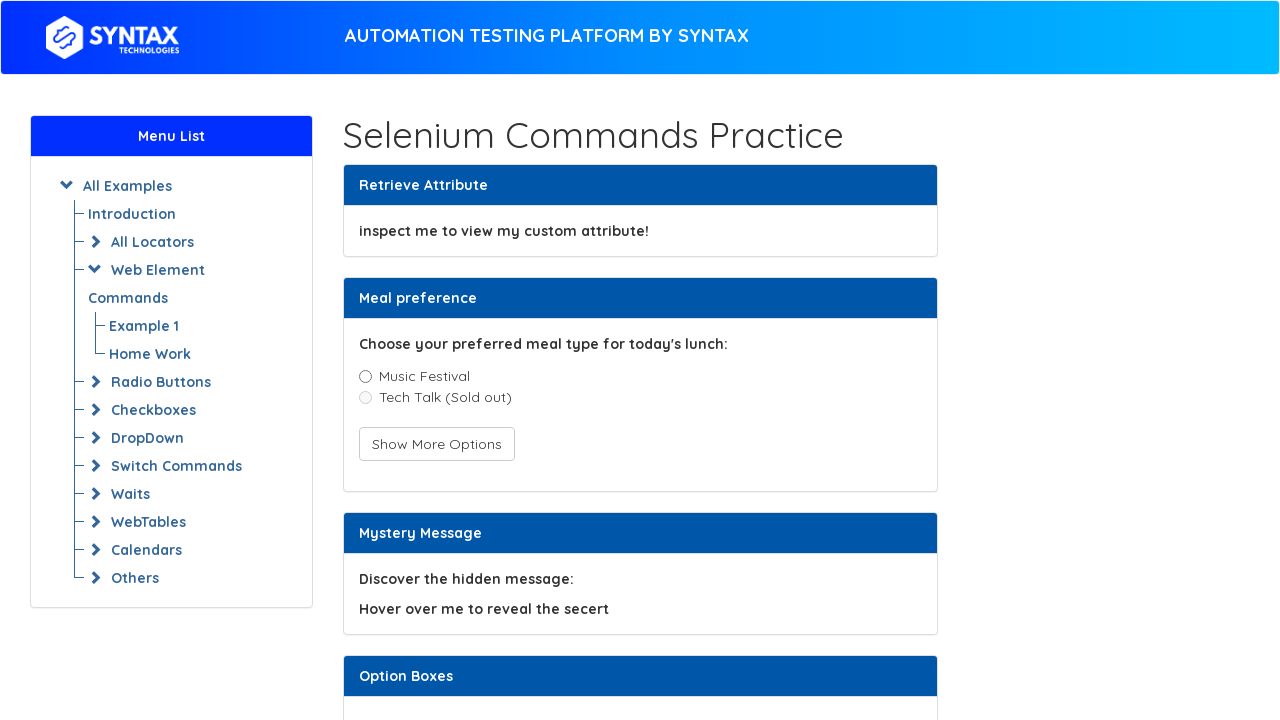

Located Music Festival checkbox
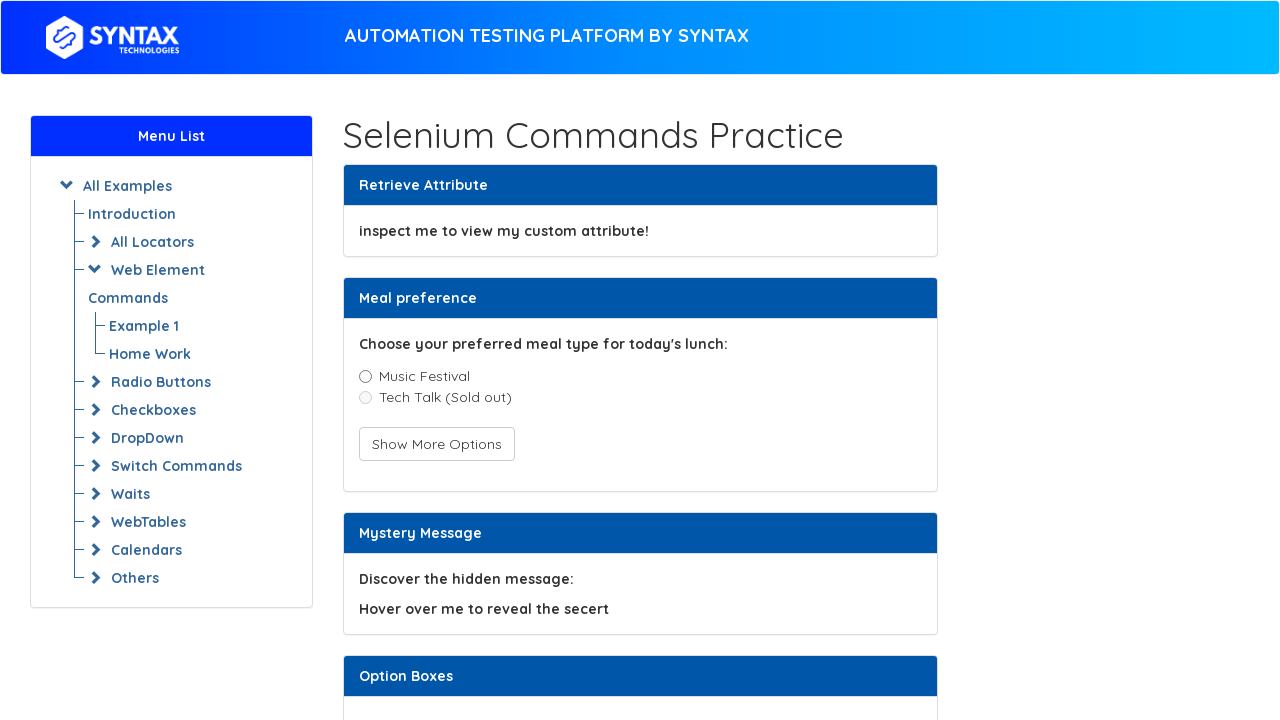

Verified Music Festival checkbox is enabled
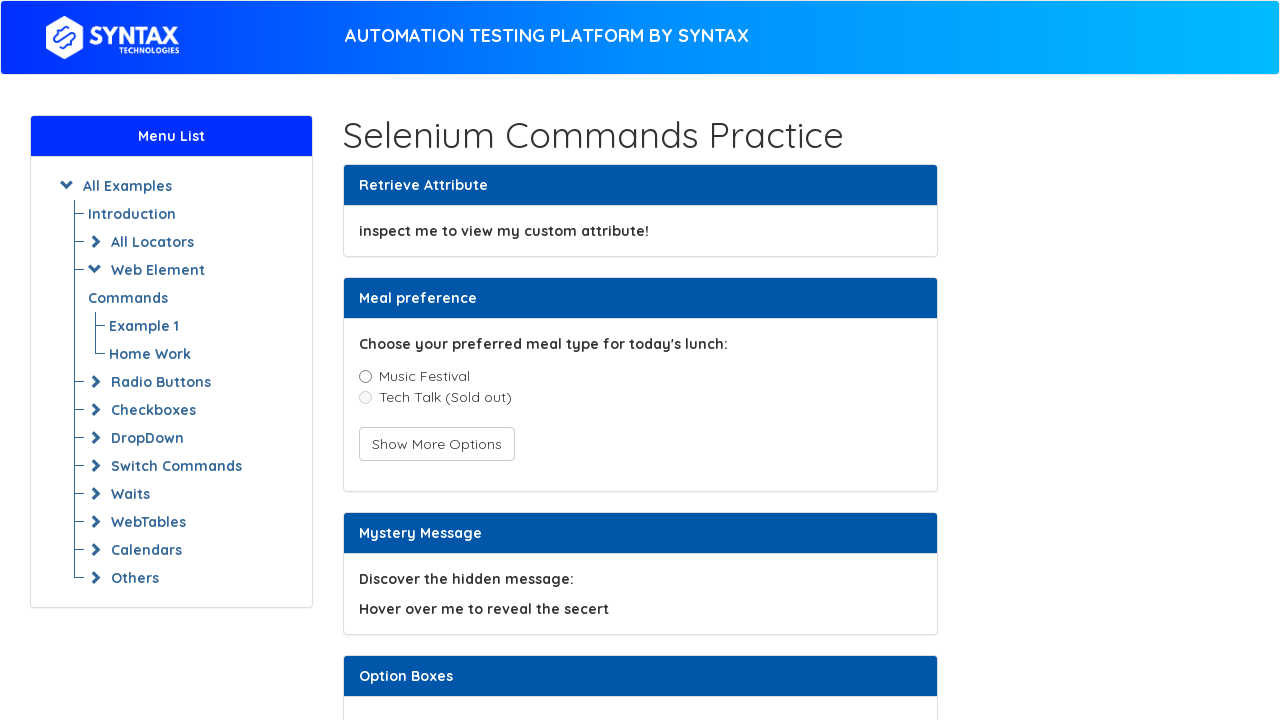

Located Tech Talk checkbox
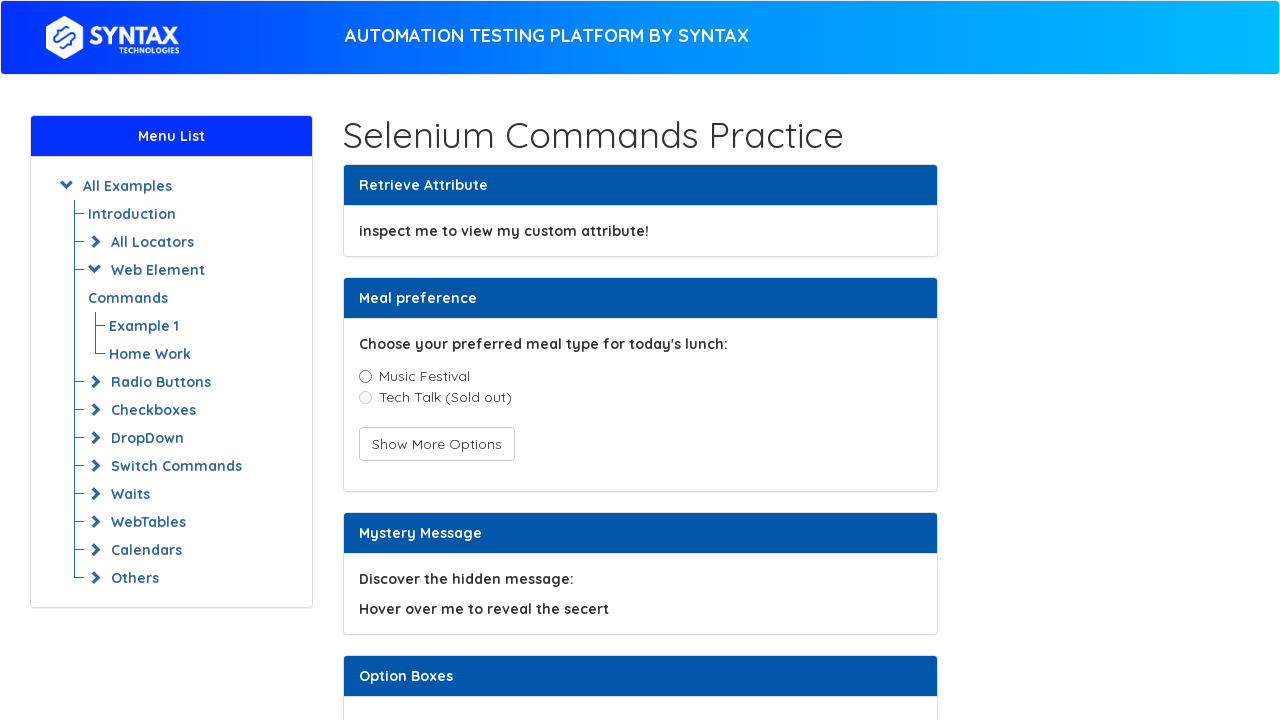

Verified Tech Talk checkbox is disabled
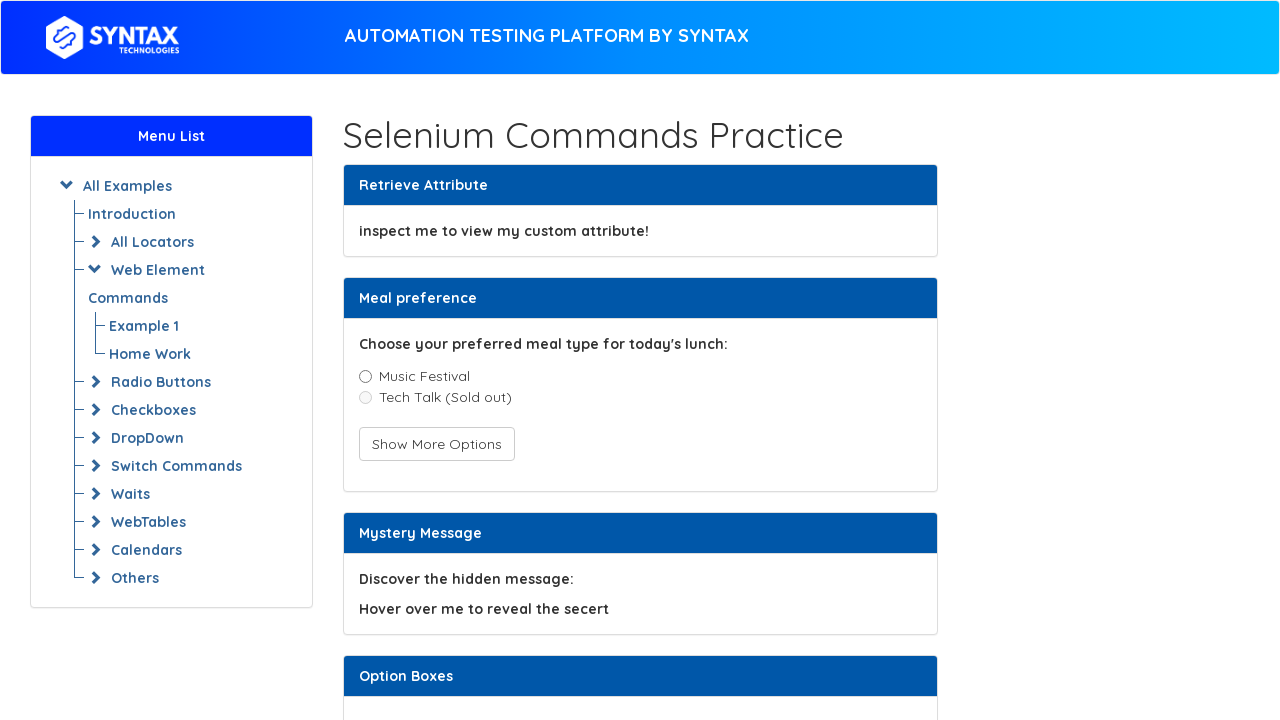

Clicked 'Show More Options' button to reveal hidden options at (436, 444) on button.btn.btn-default
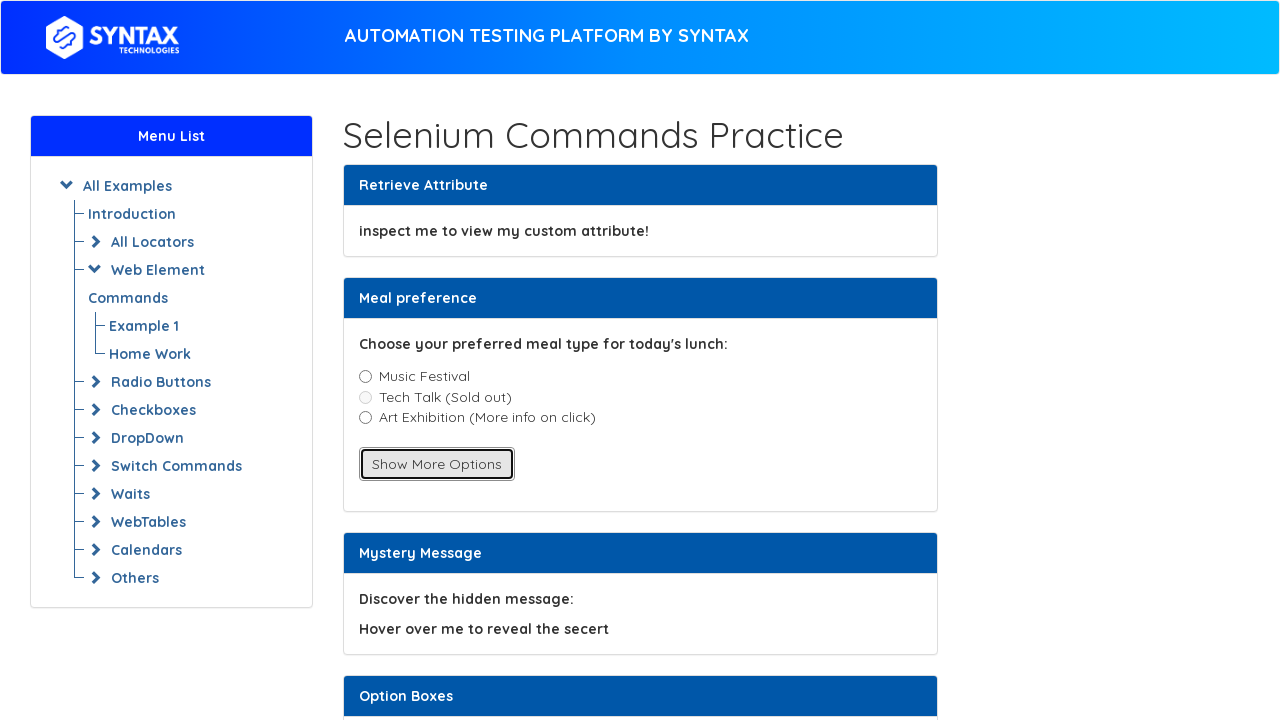

Located Art Exhibition checkbox
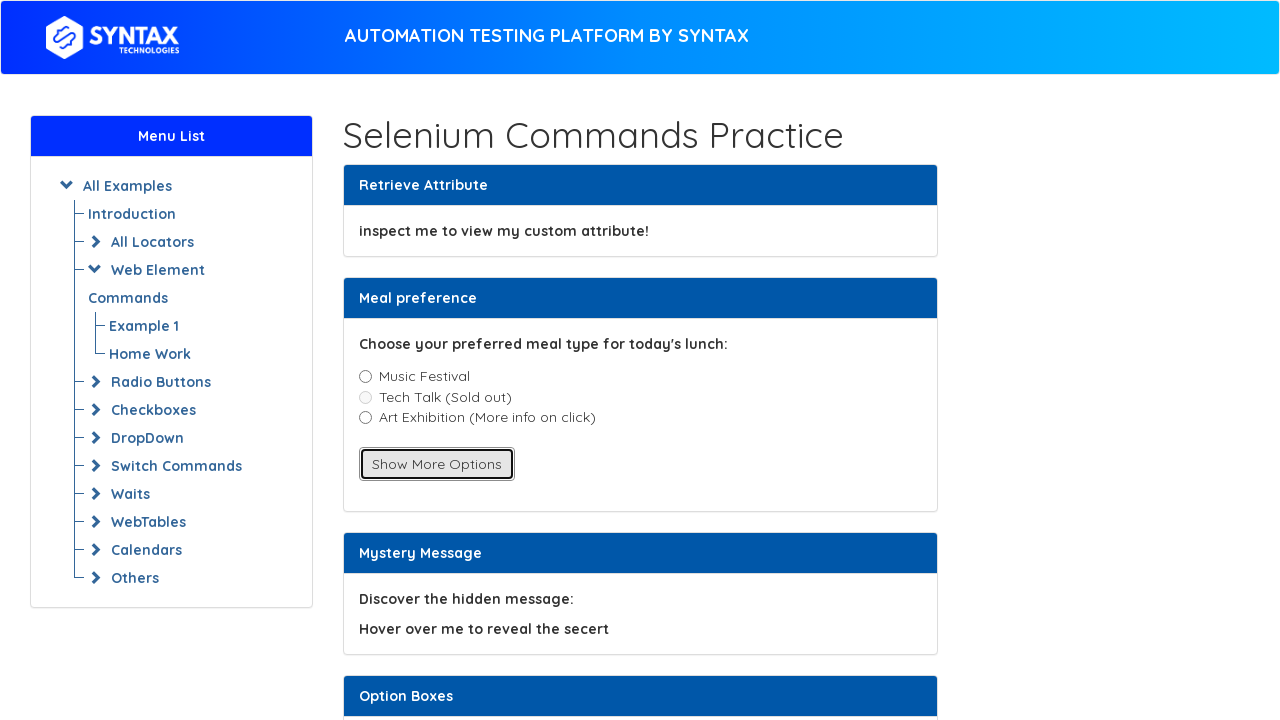

Waited for Art Exhibition option to become visible
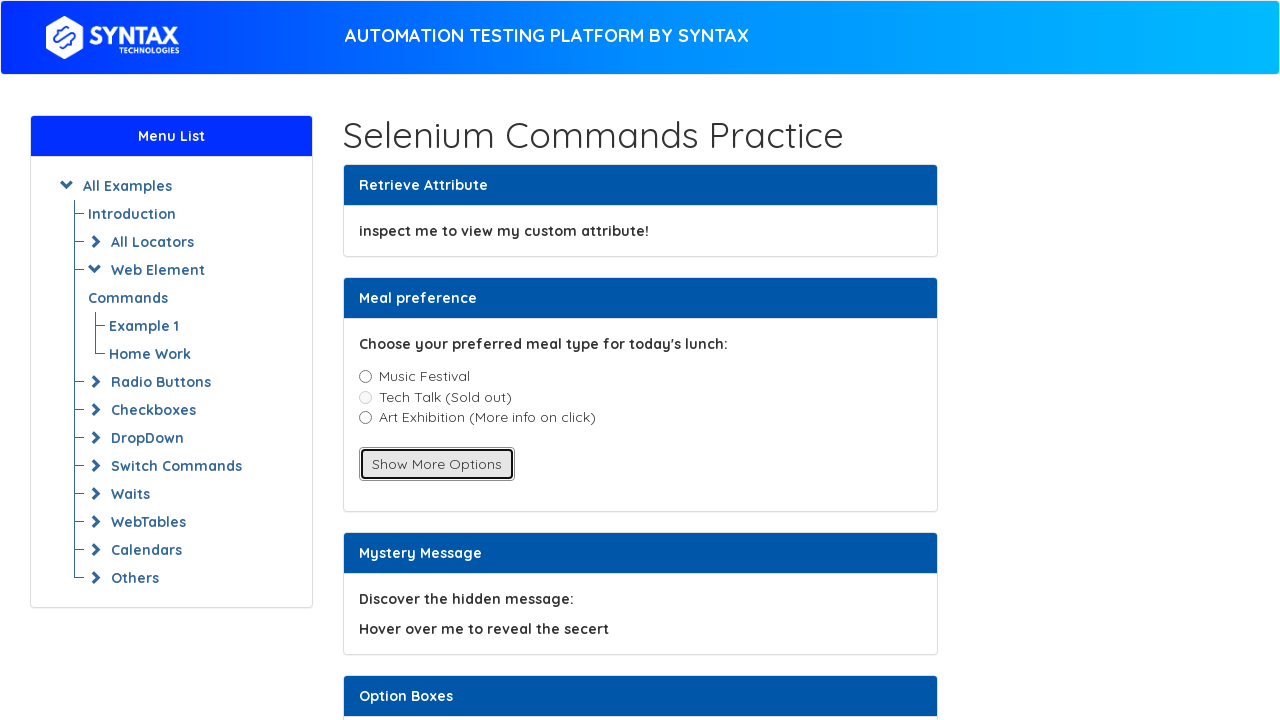

Verified Art Exhibition option is visible
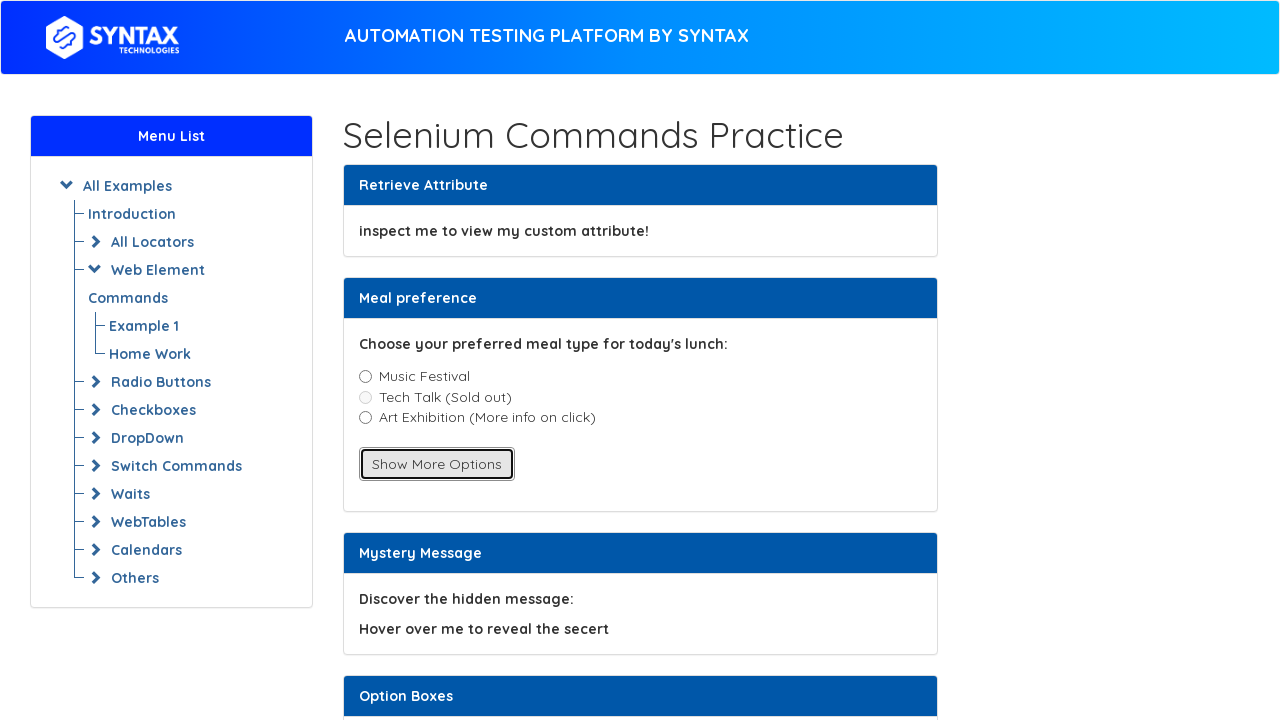

Clicked Art Exhibition checkbox at (365, 418) on input[value='art_exhibition']
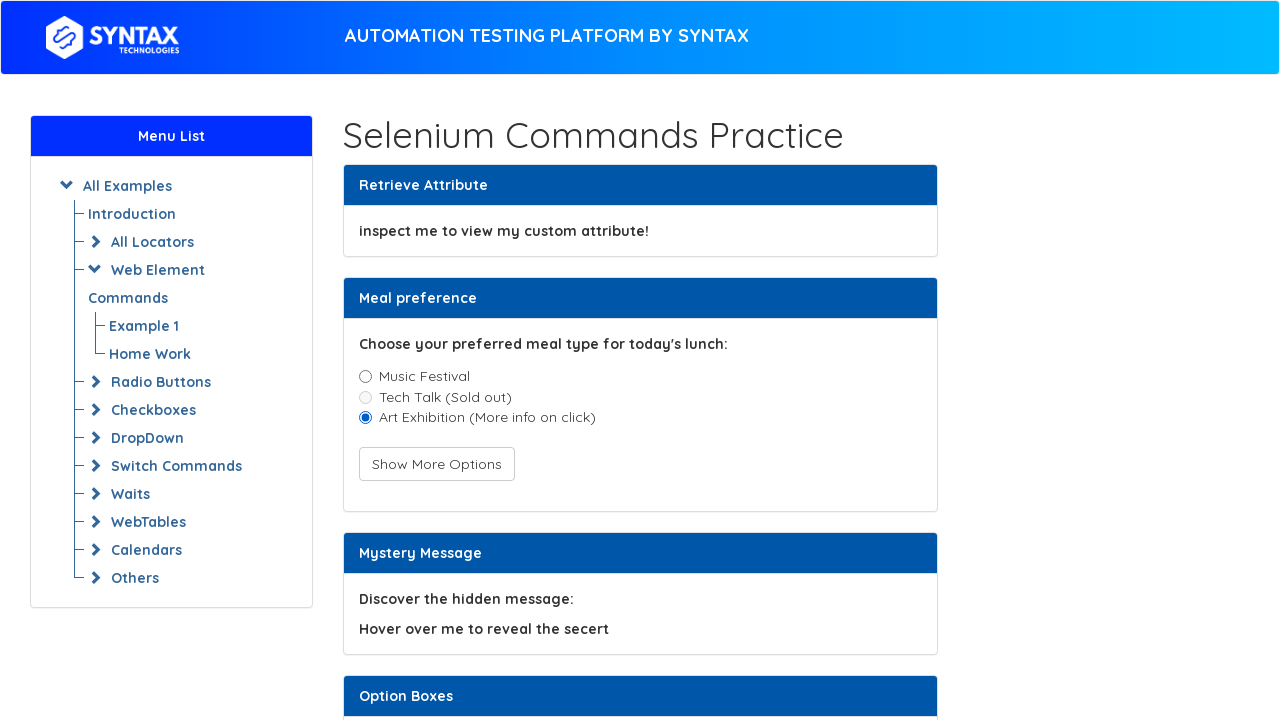

Located Checkbox 1
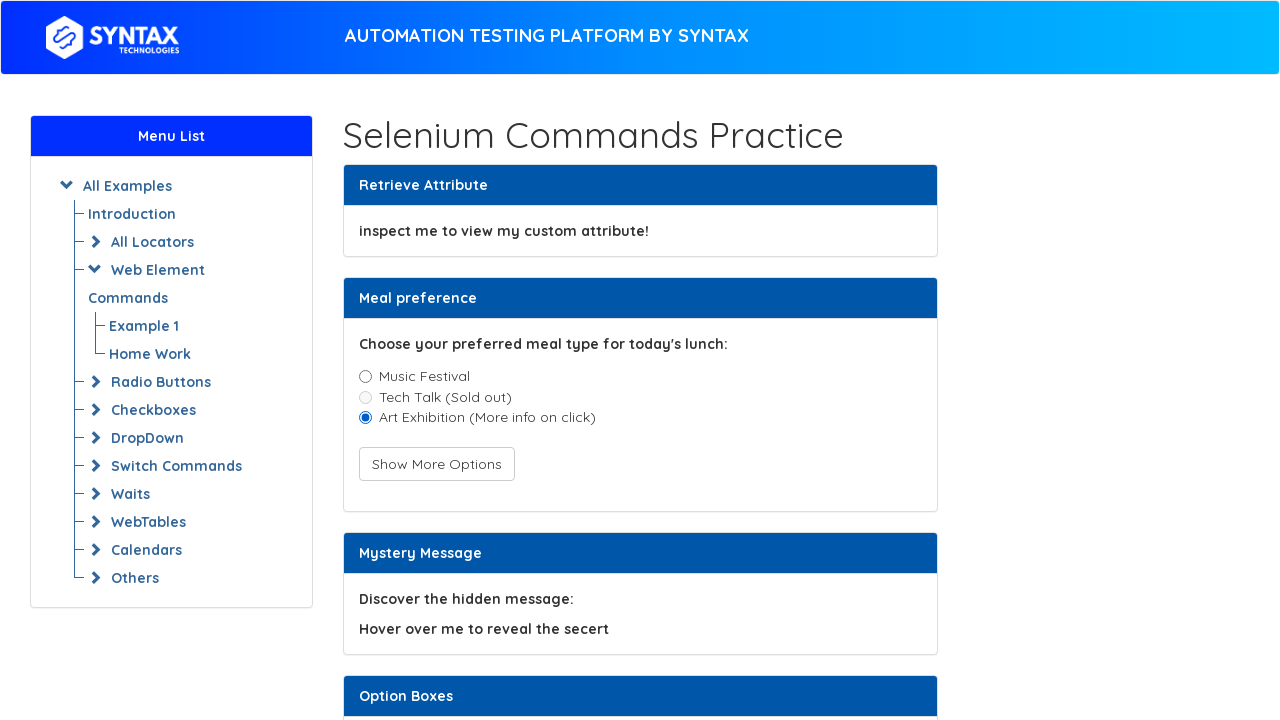

Verified Checkbox 1 is enabled and clicked it at (365, 361) on input[name='CheckboxFirst']
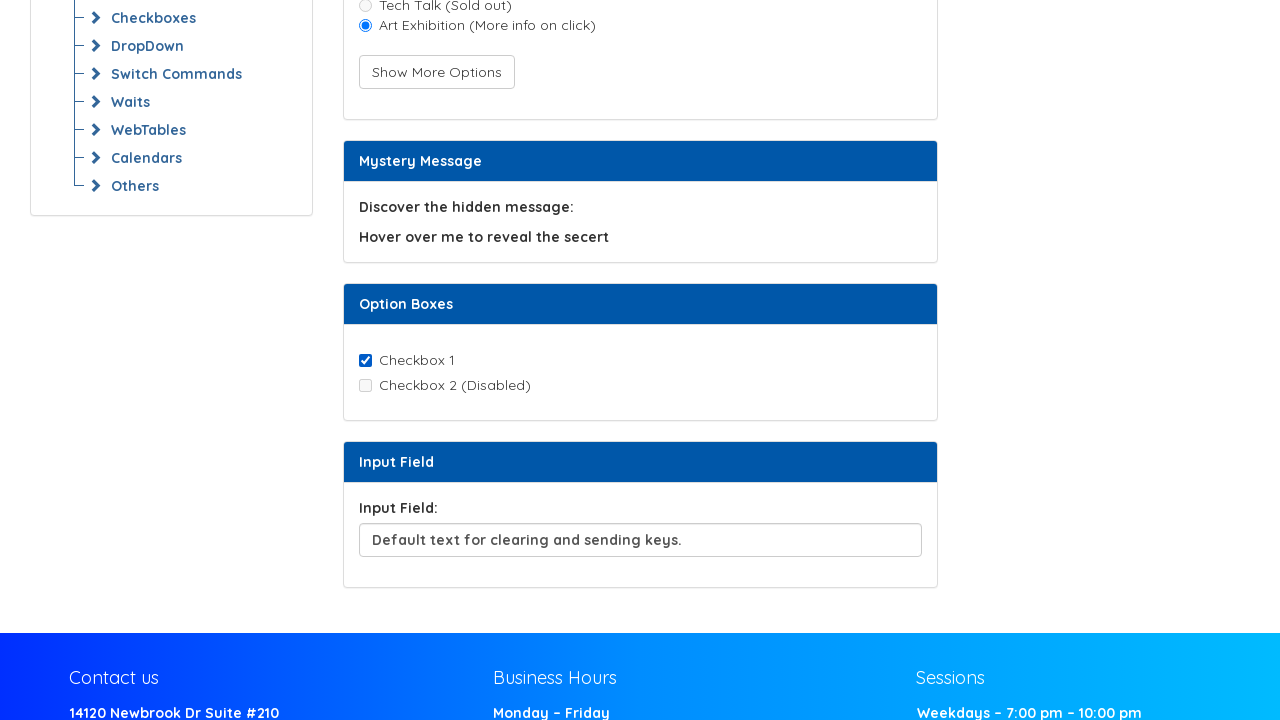

Located Checkbox 2
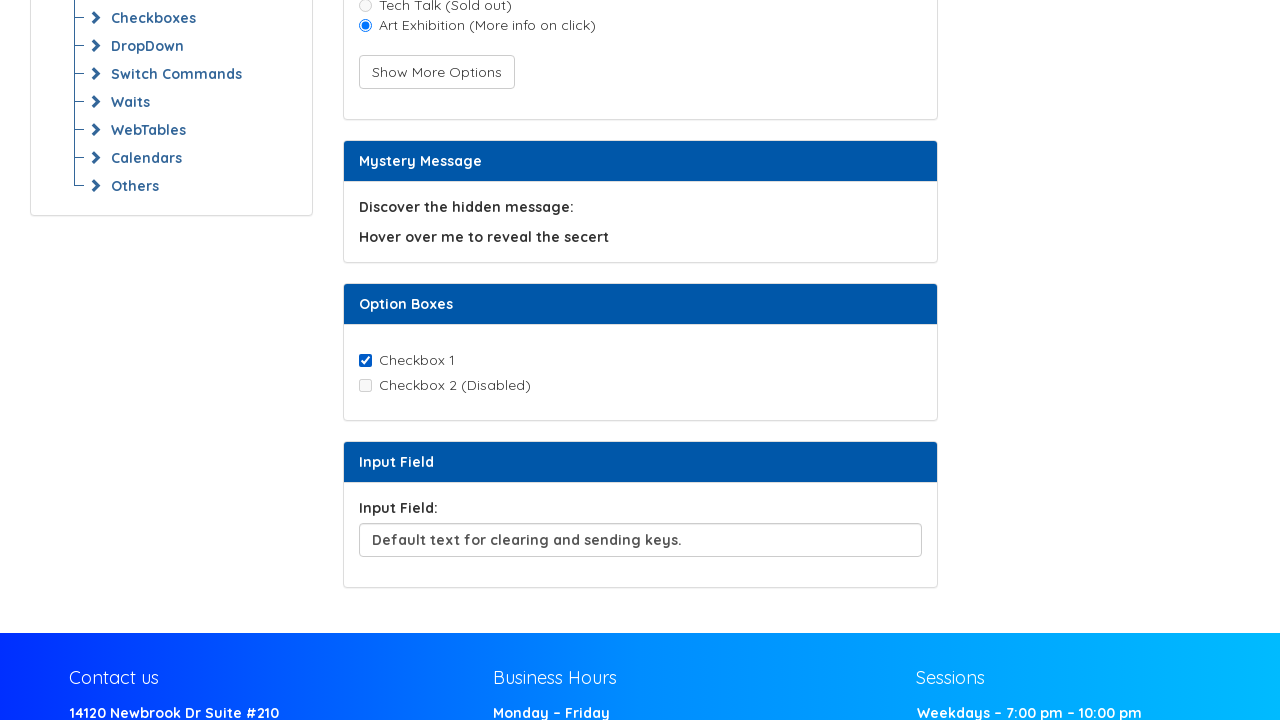

Verified Checkbox 2 is disabled
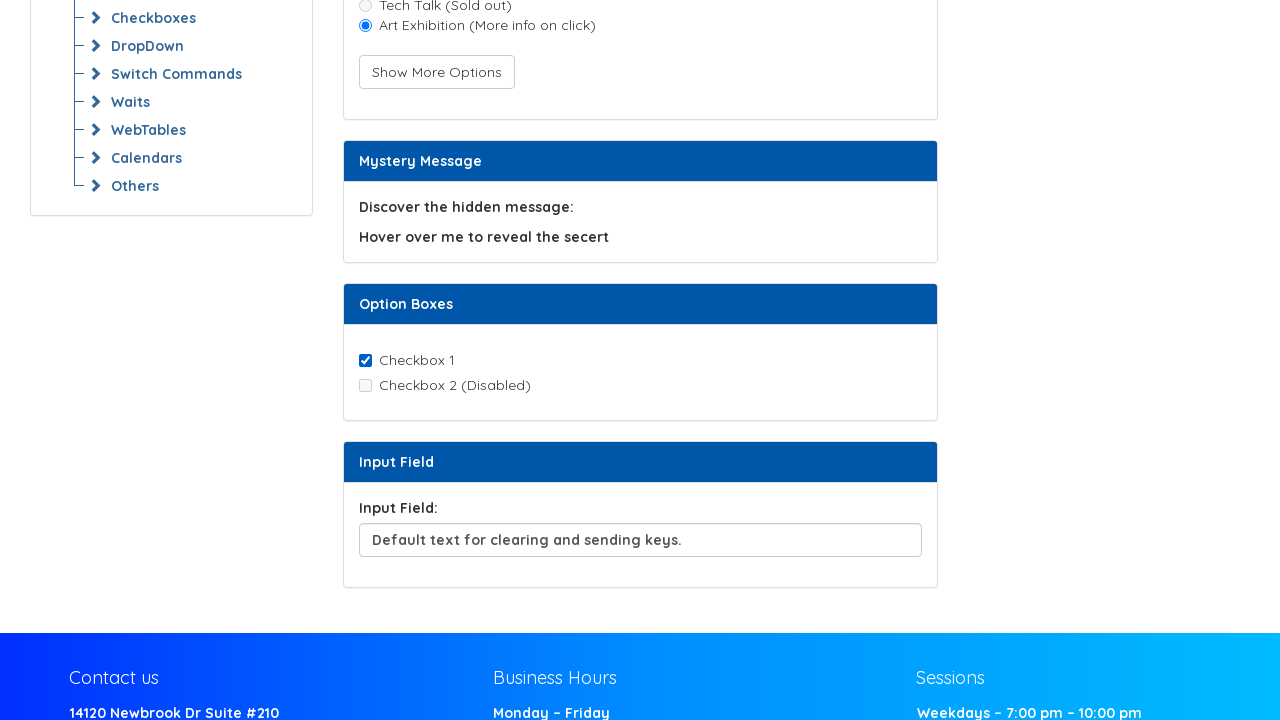

Cleared input field on input#inputField
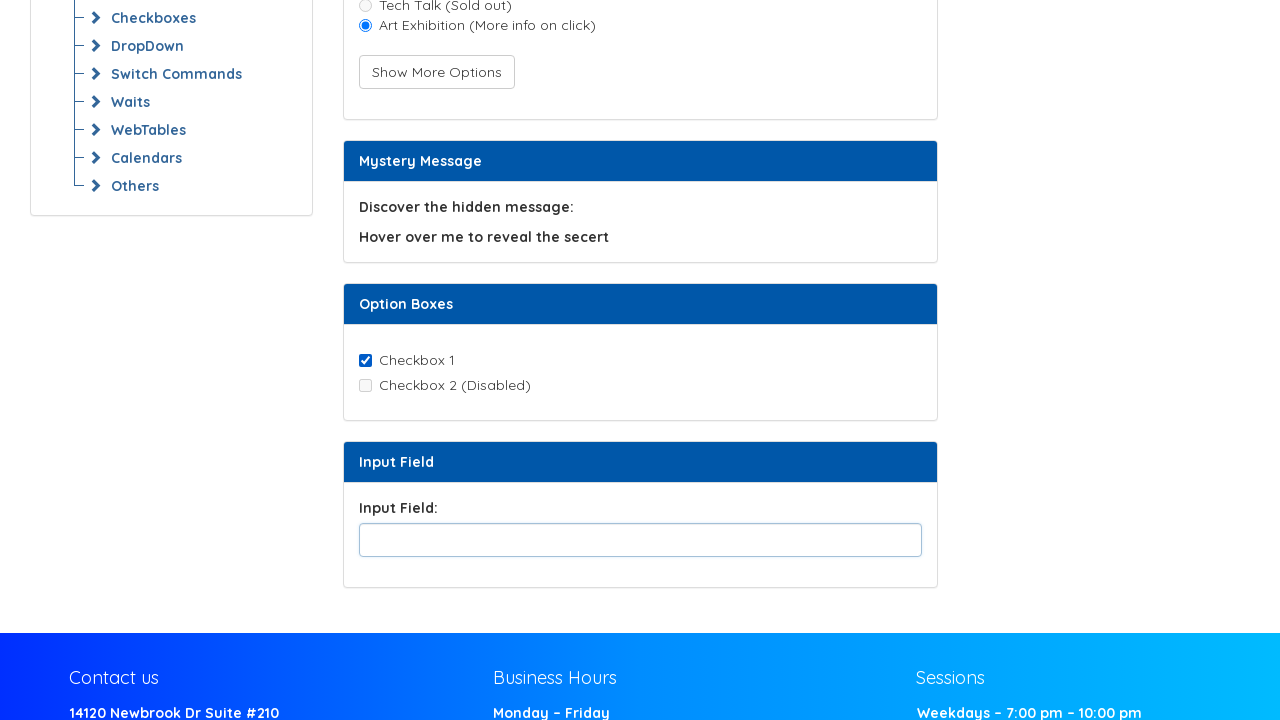

Filled input field with custom text 'here is the custom text entered' on input#inputField
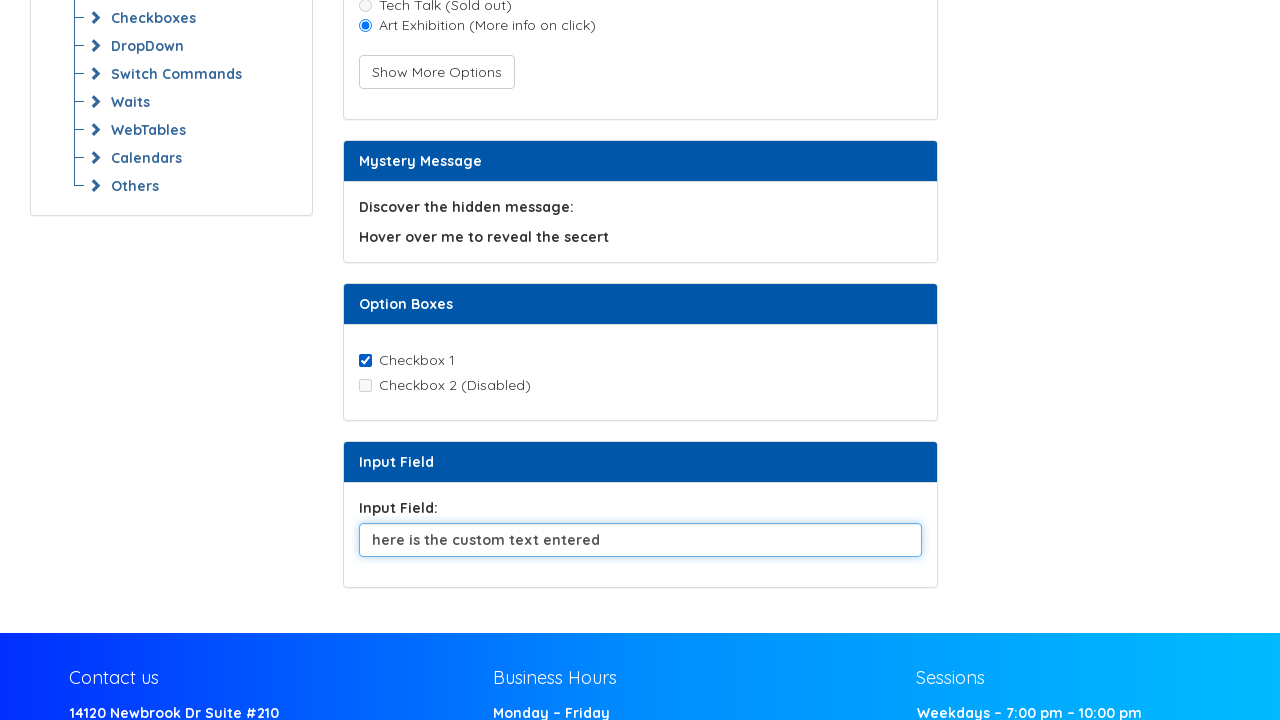

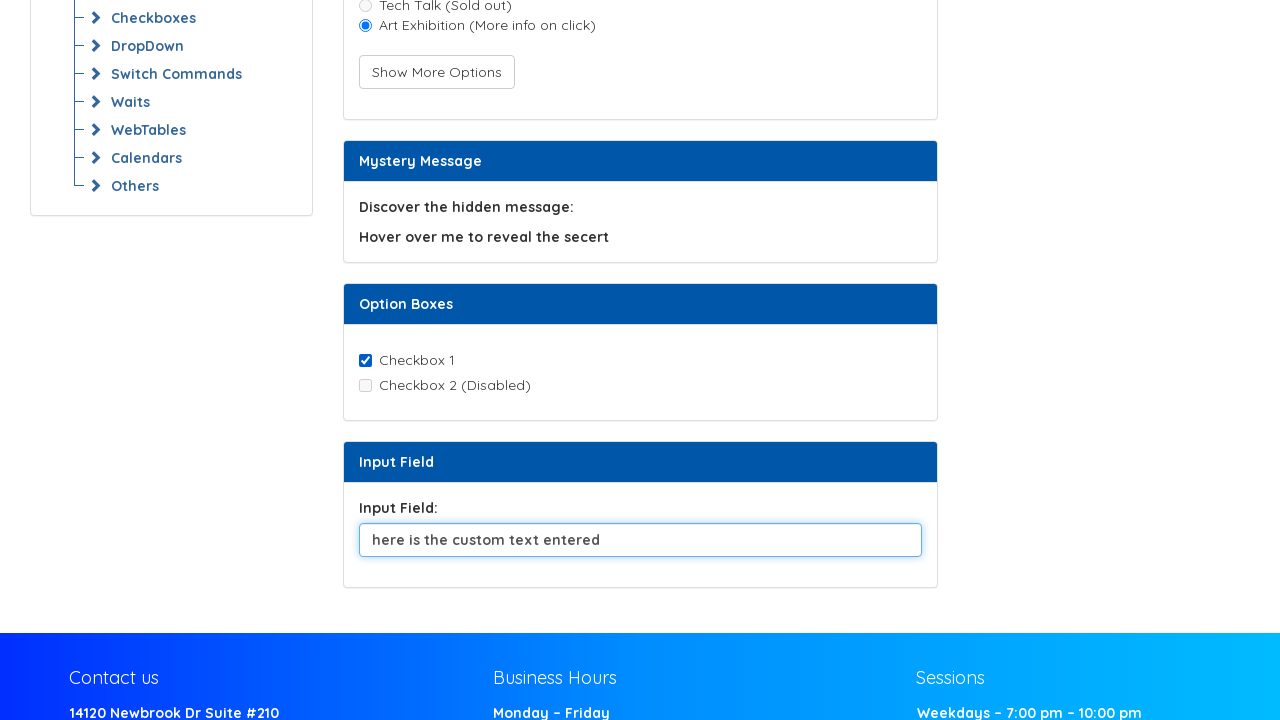